Tests dynamic loading functionality by clicking a start button and verifying that a hidden "Hello World!" element becomes visible after loading completes

Starting URL: https://the-internet.herokuapp.com/dynamic_loading/1

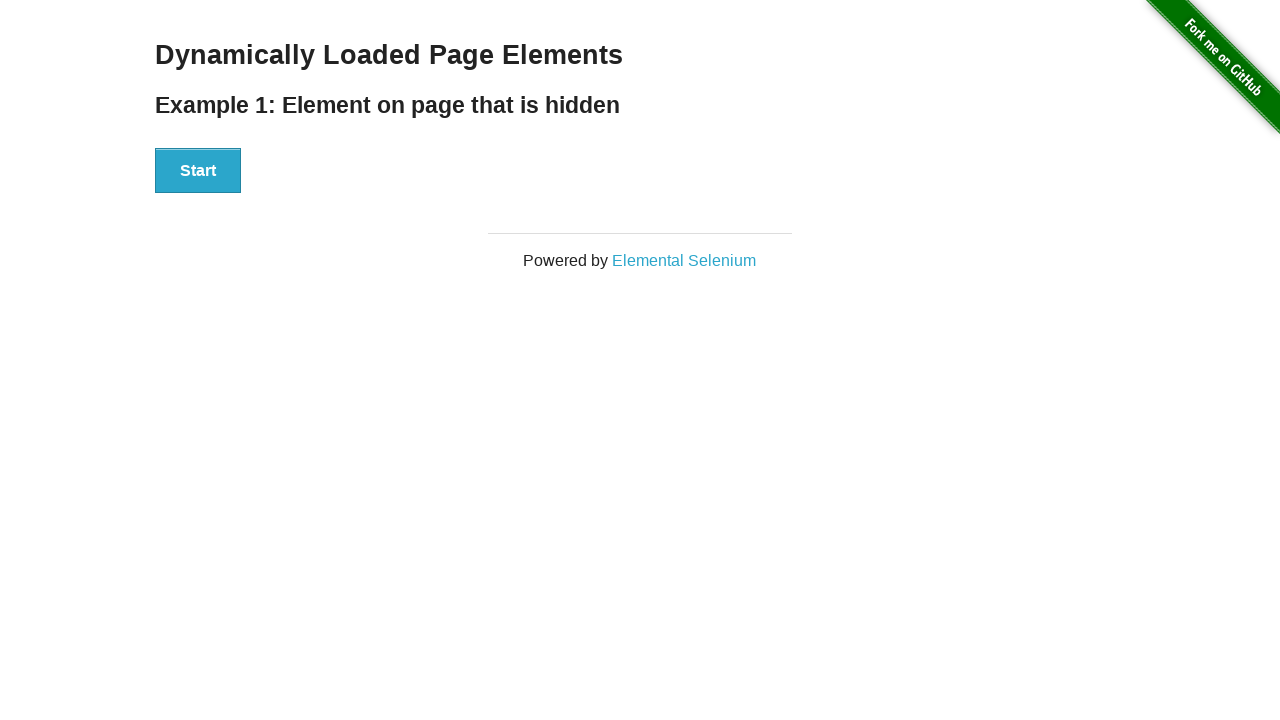

Start button is visible and ready
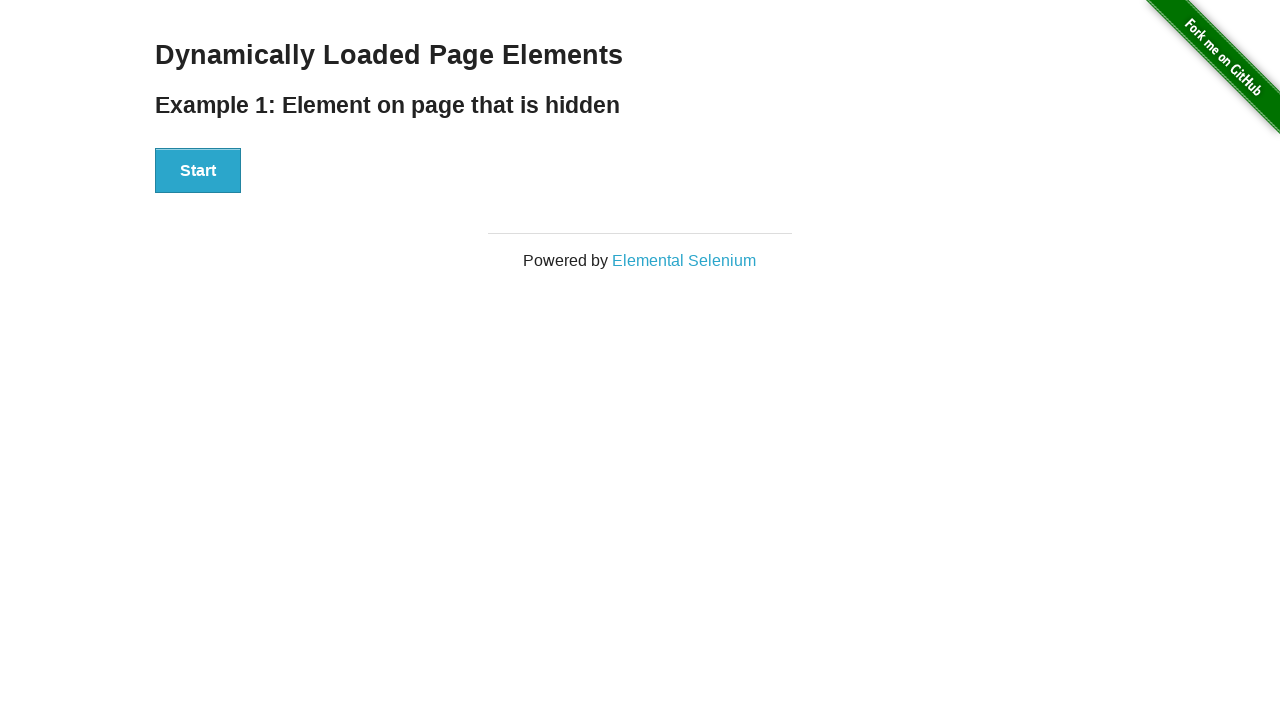

Verified that 'Hello World!' element is initially hidden
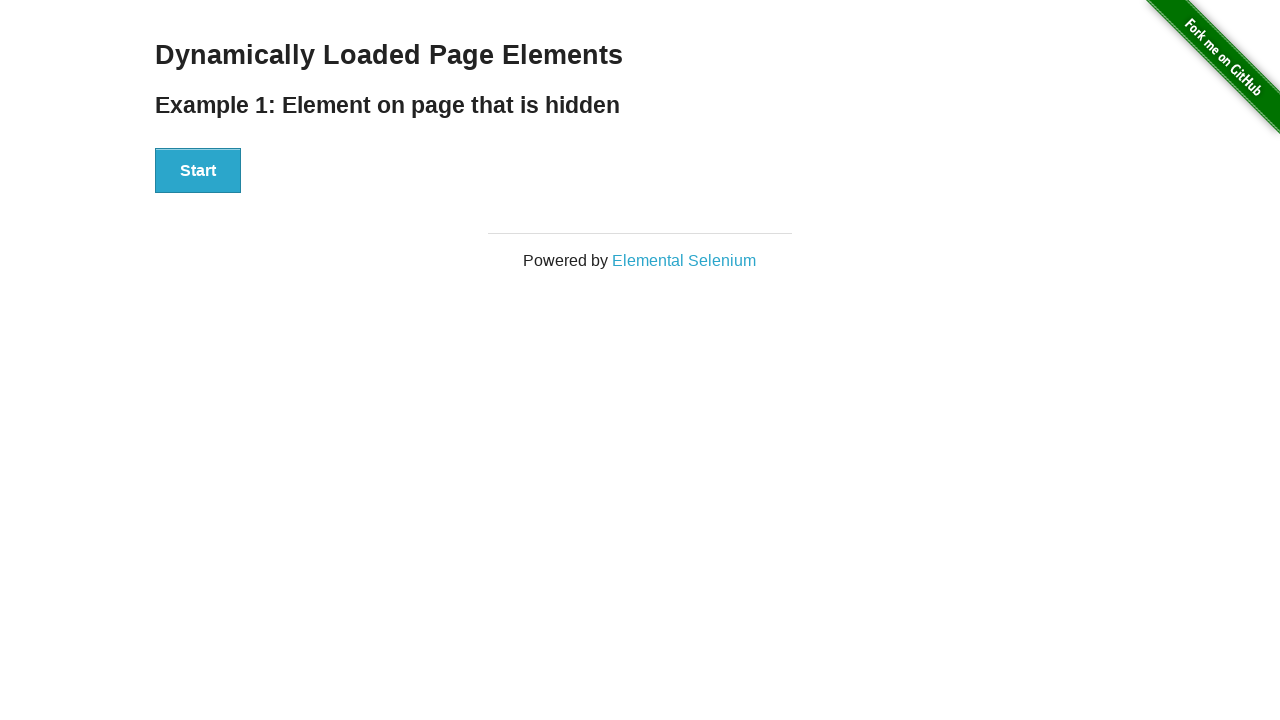

Clicked the start button to initiate dynamic loading at (198, 171) on #start>button
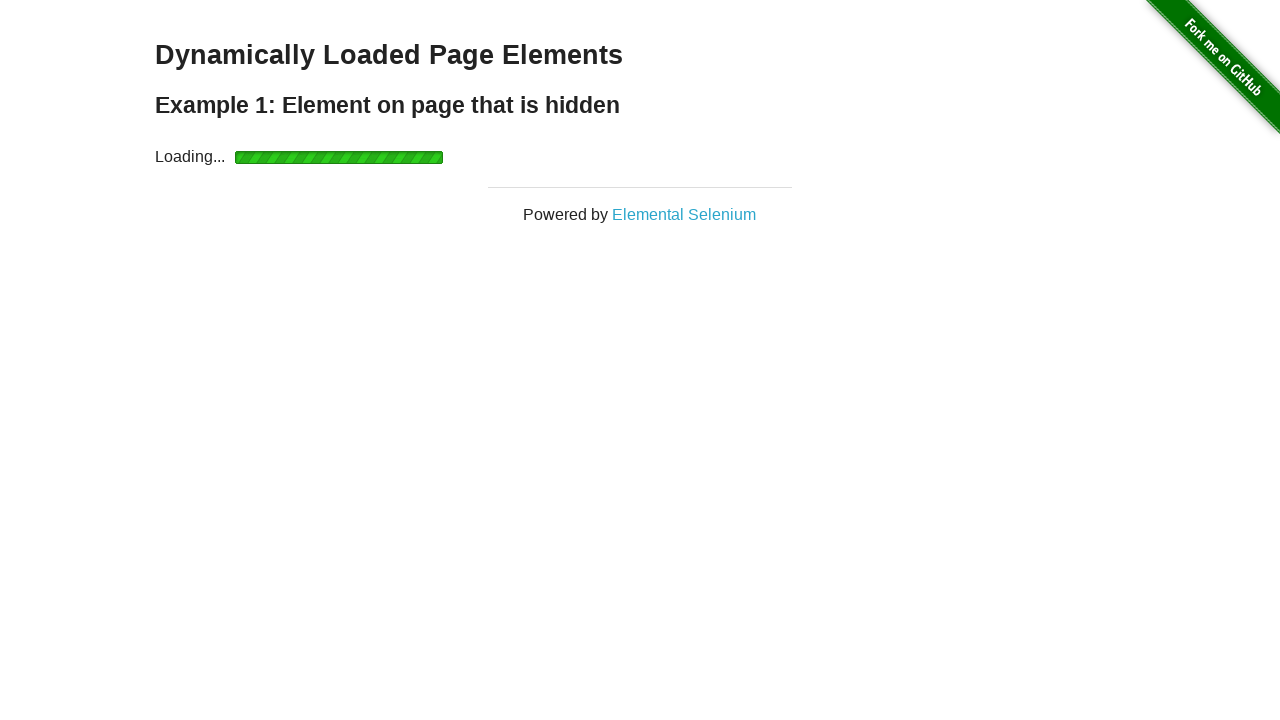

Loading completed and 'Hello World!' element became visible
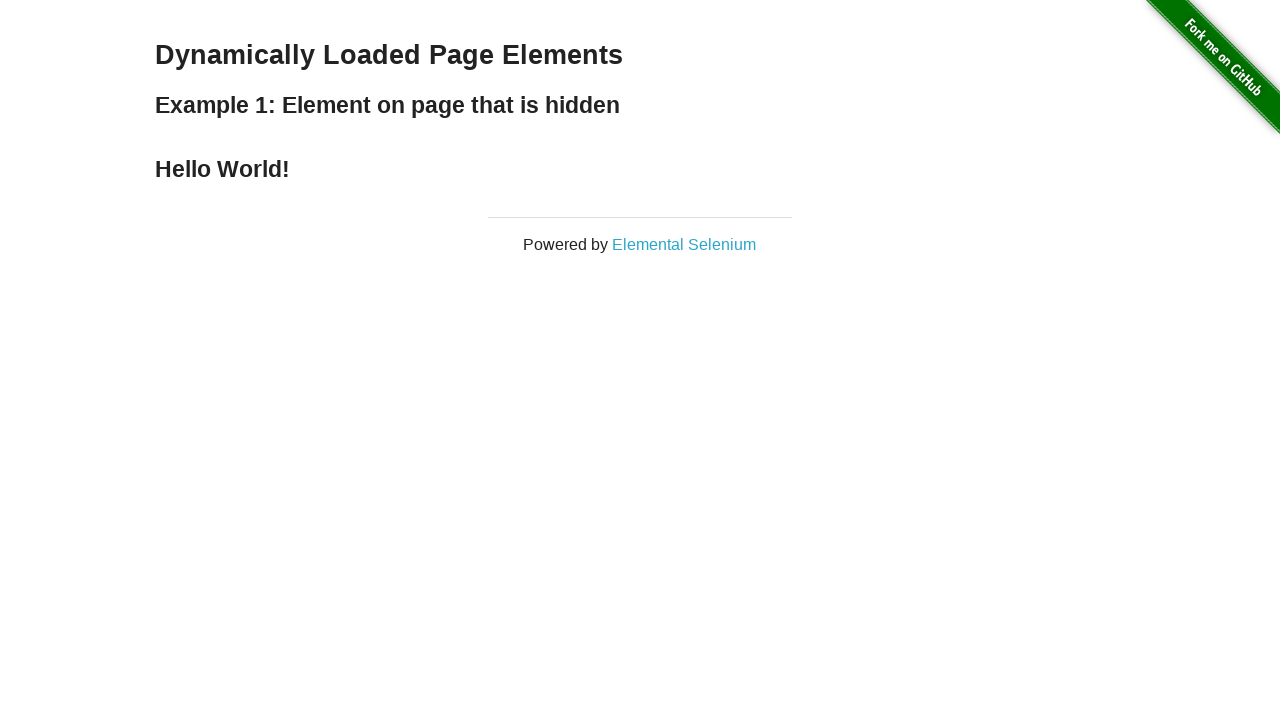

Confirmed that 'Hello World!' element is now visible
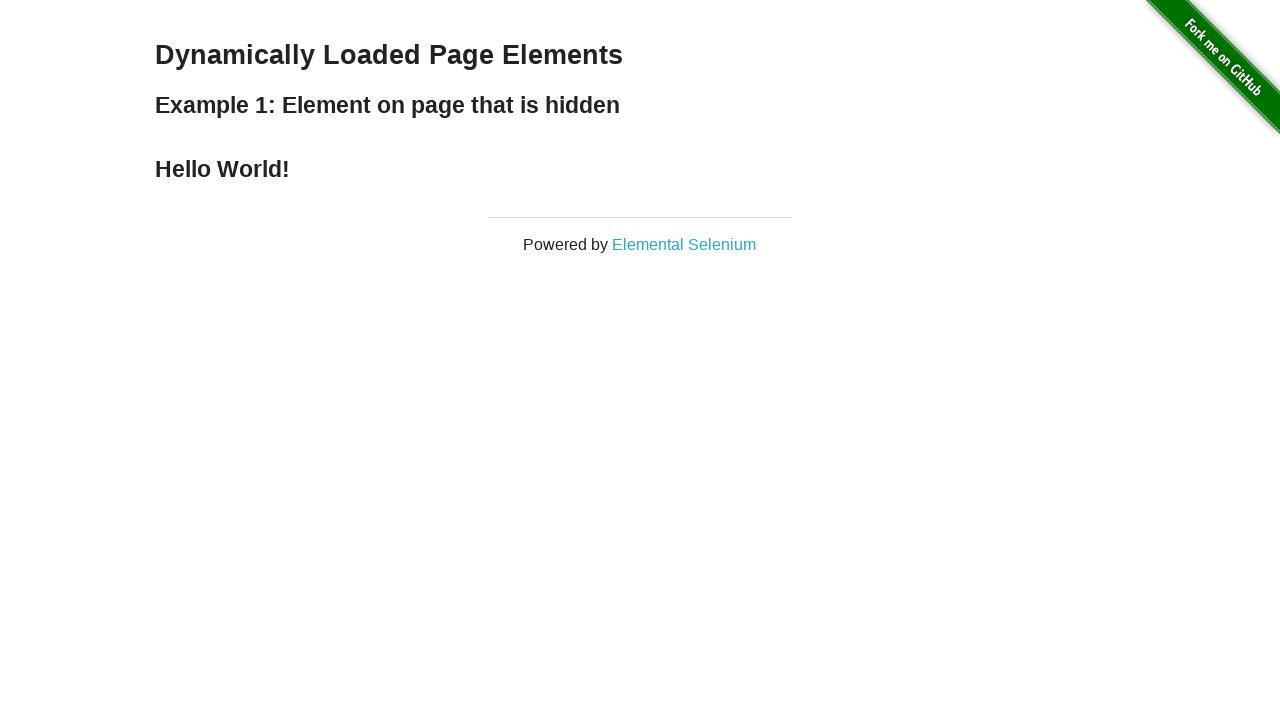

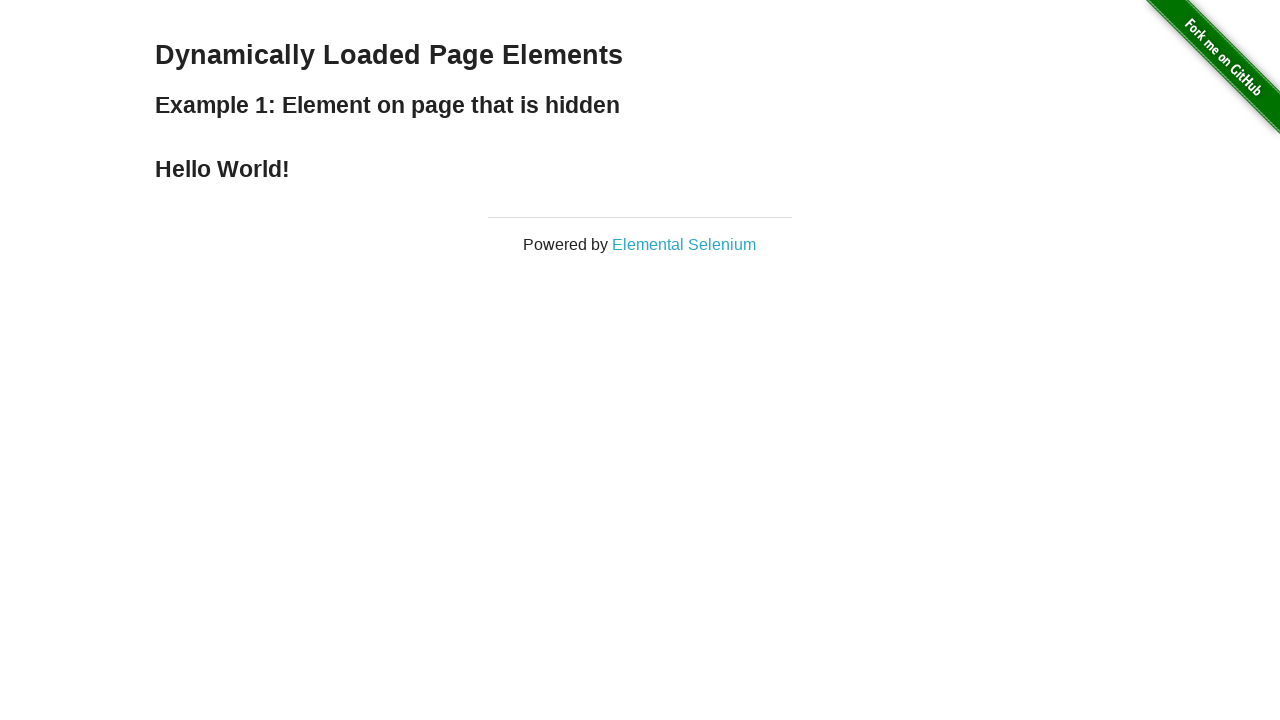